Tests form interactions on a demo page by clicking a radio button, toggling a checkbox, and selecting an option from a dropdown menu.

Starting URL: https://seleniumbase.io/demo_page

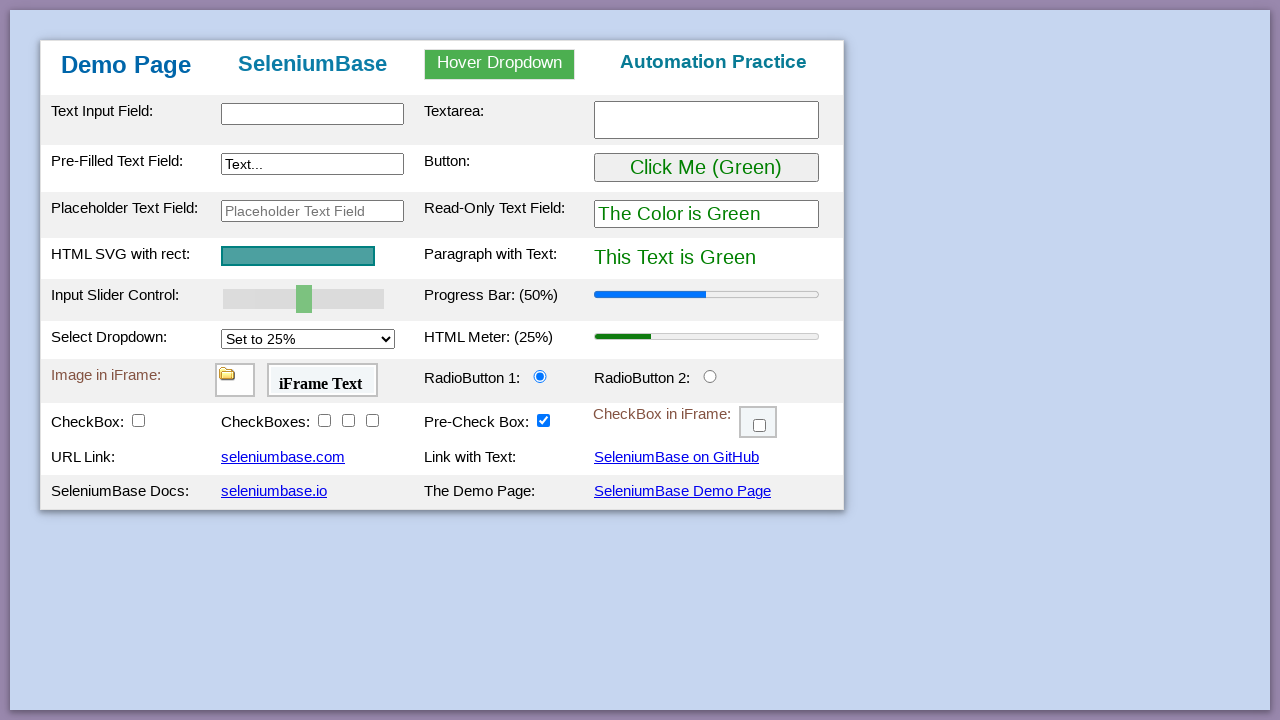

Clicked Radio Button 2 at (710, 376) on #radioButton2
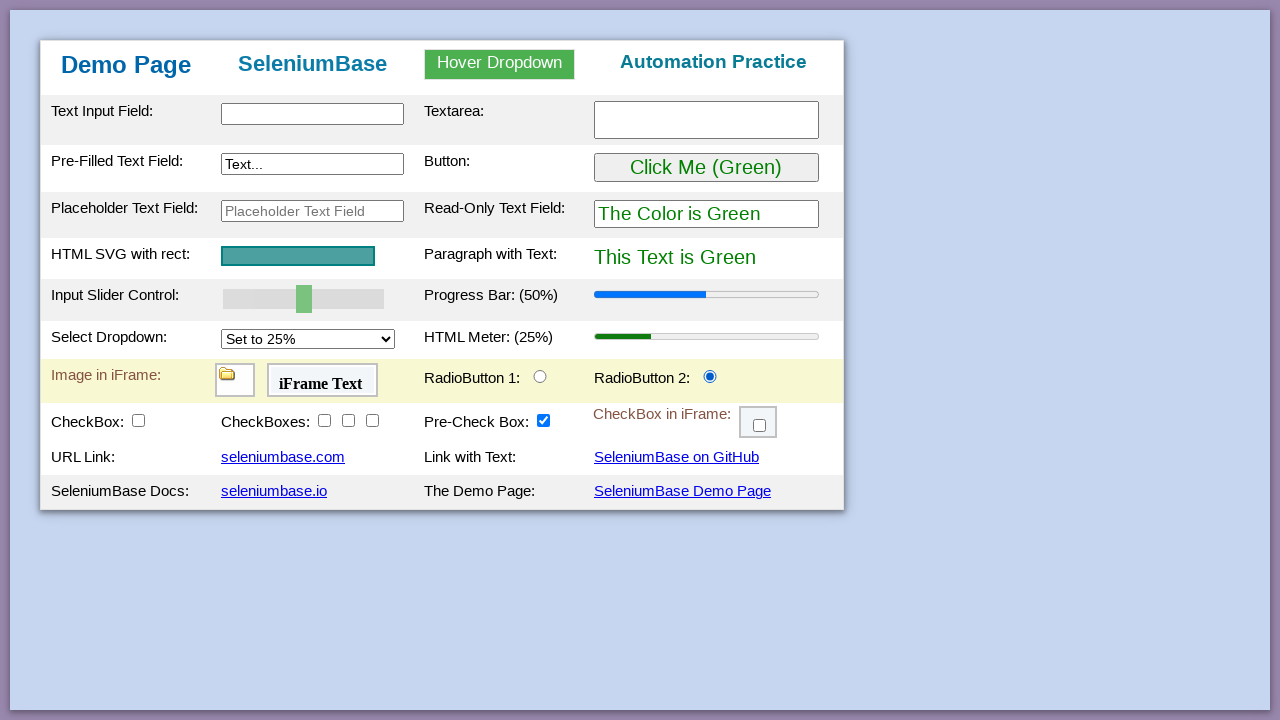

Toggled checkbox 5 at (544, 420) on #checkBox5
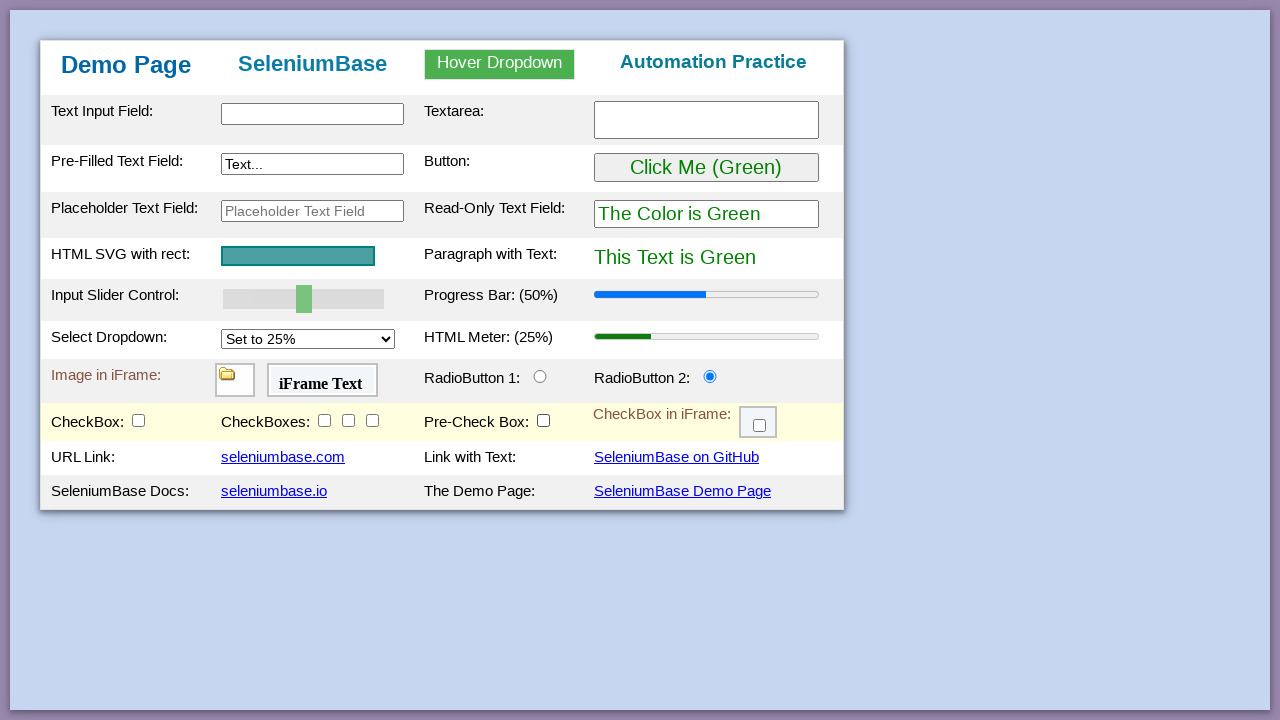

Clicked on the select dropdown to open it at (308, 339) on #mySelect
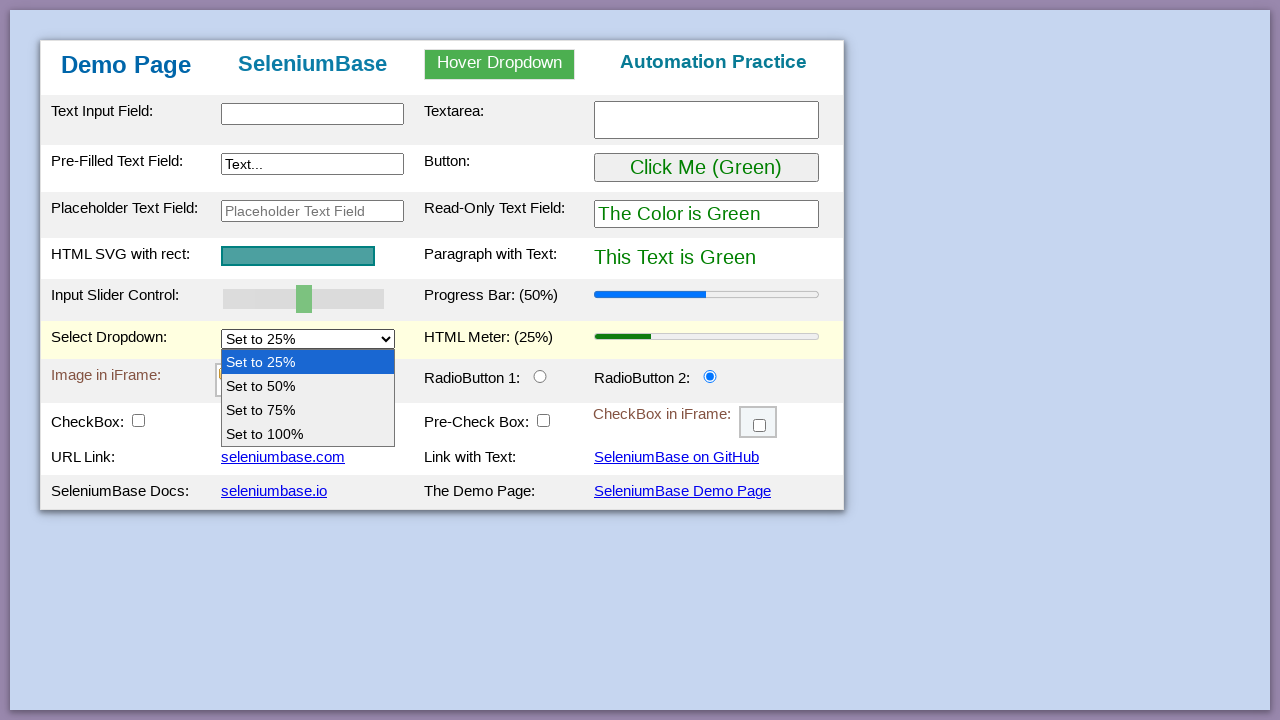

Selected 'Set to 75%' option from dropdown menu on #mySelect
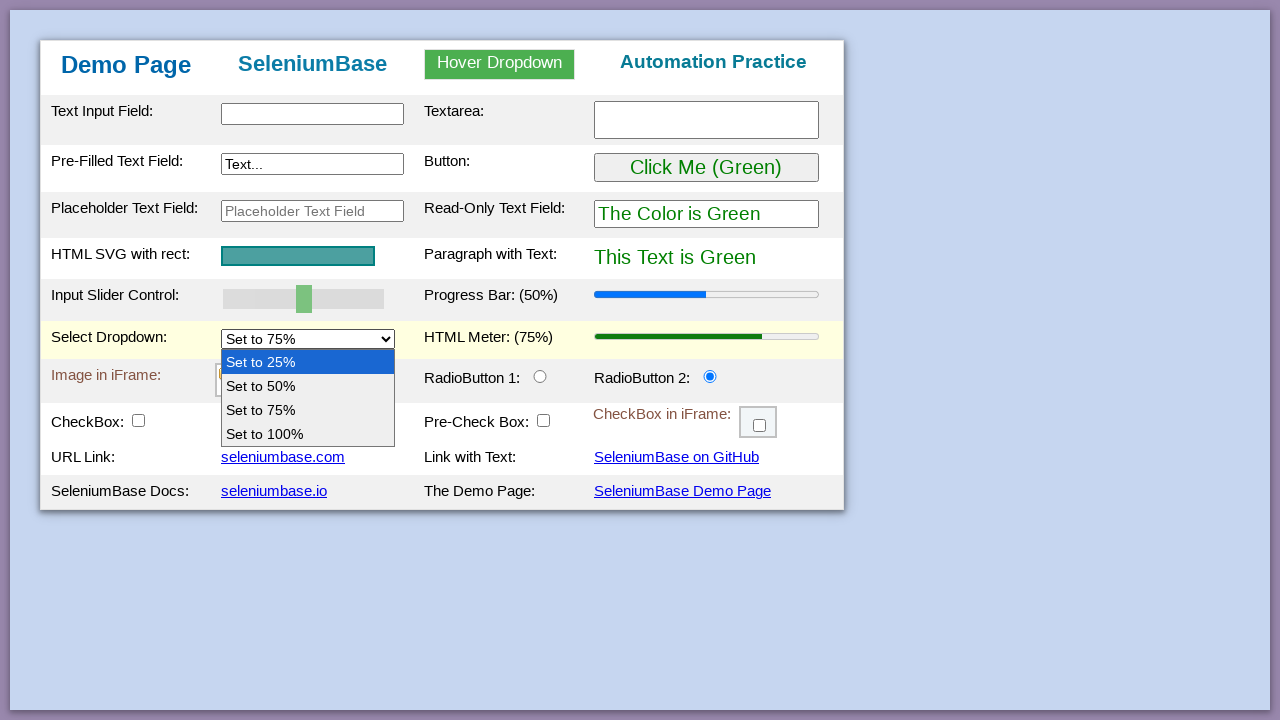

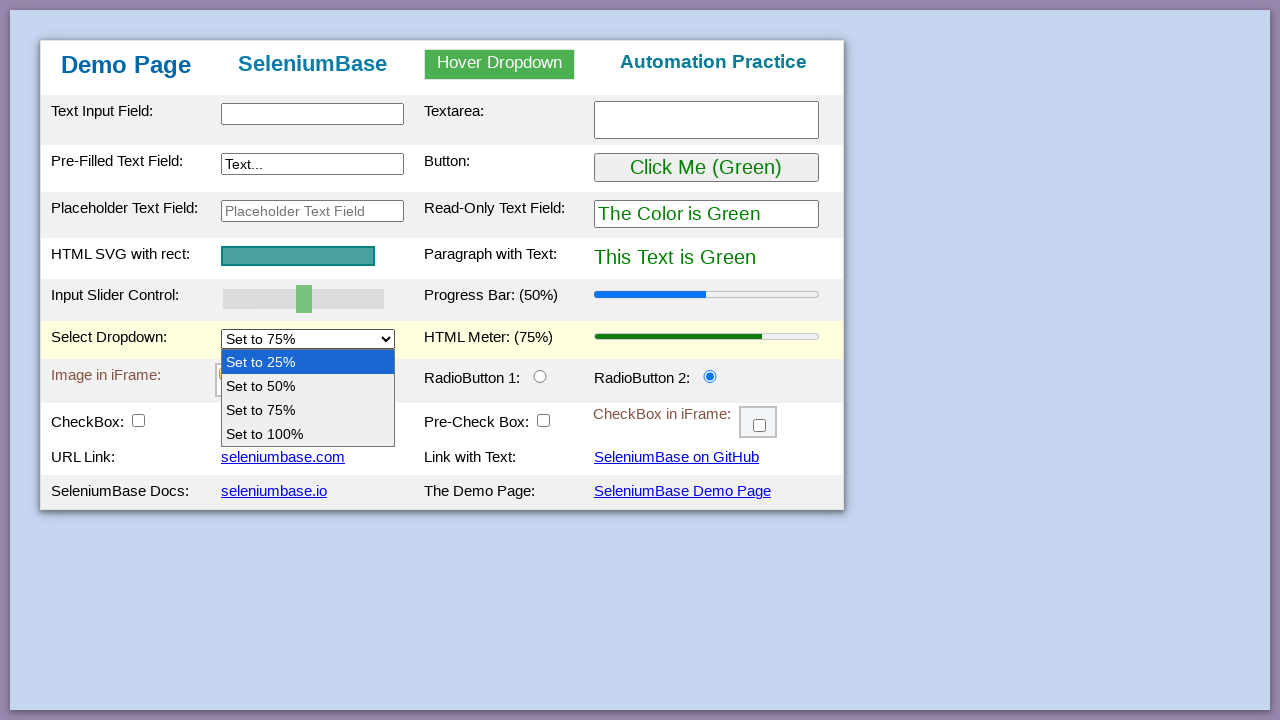